Tests dropdown selection functionality by selecting an option from a dropdown menu by index and verifying the selection

Starting URL: https://the-internet.herokuapp.com/dropdown

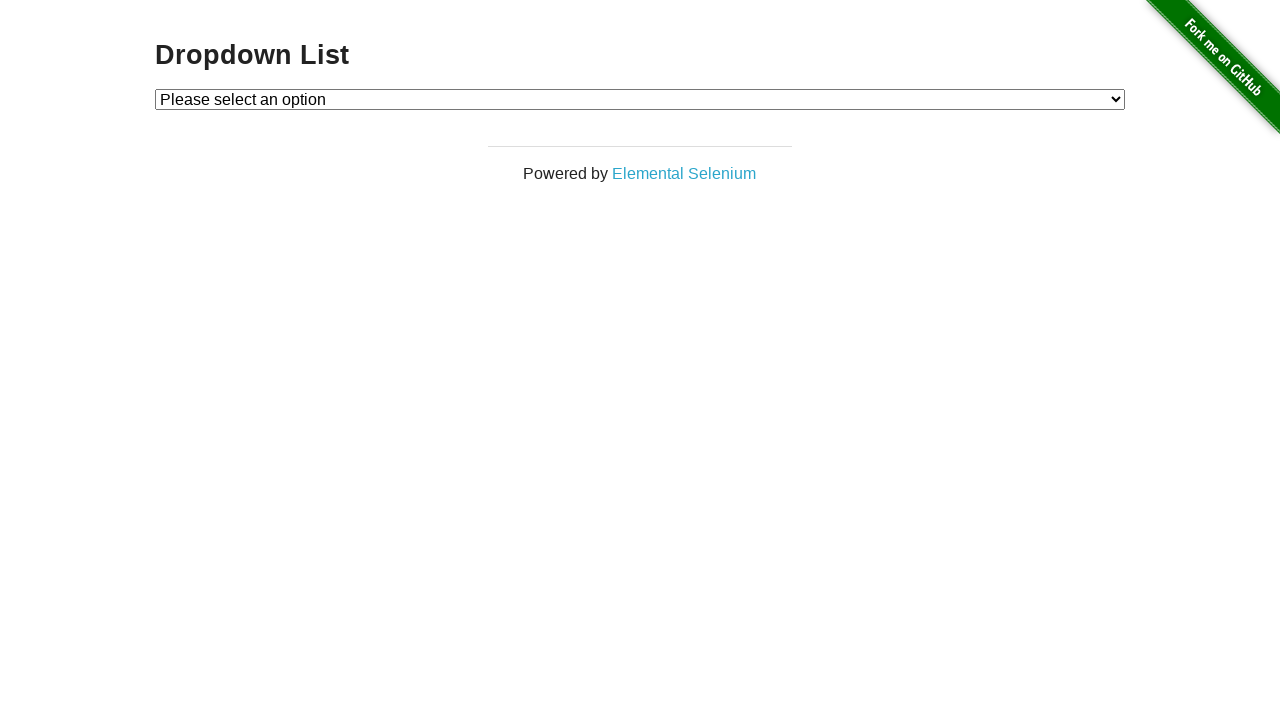

Selected option at index 1 from dropdown menu on #dropdown
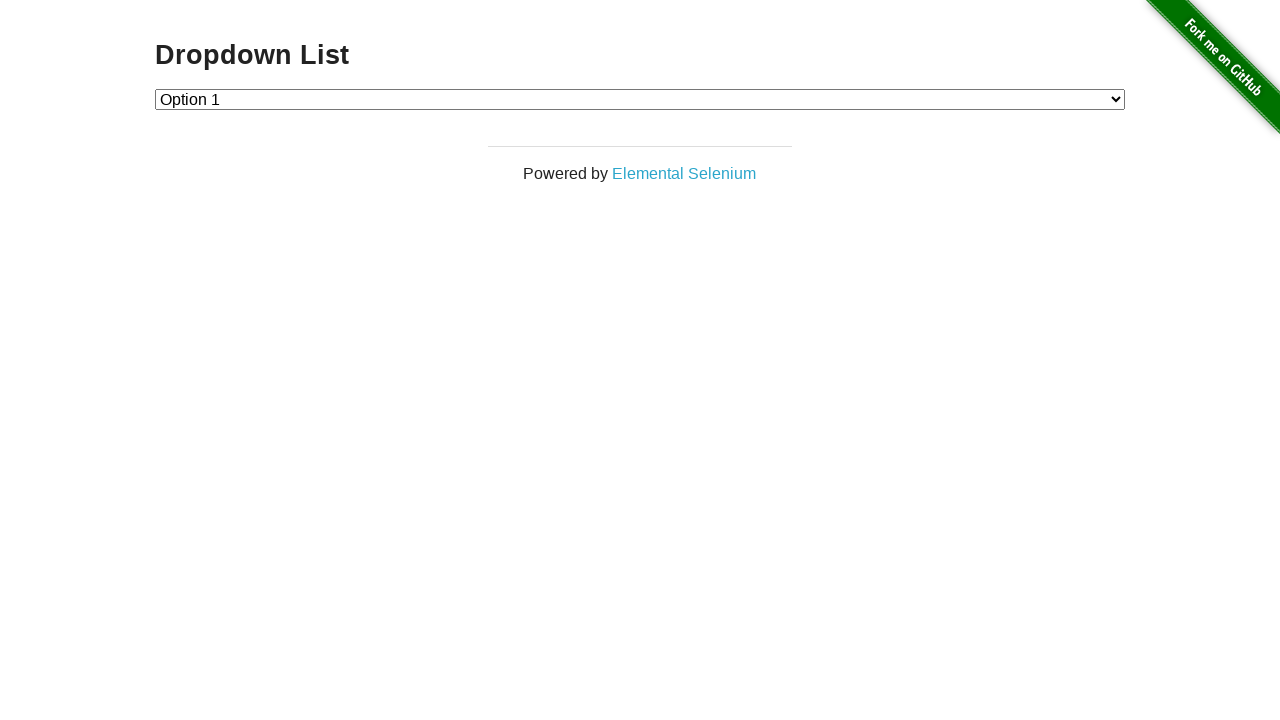

Verified dropdown selection was made successfully
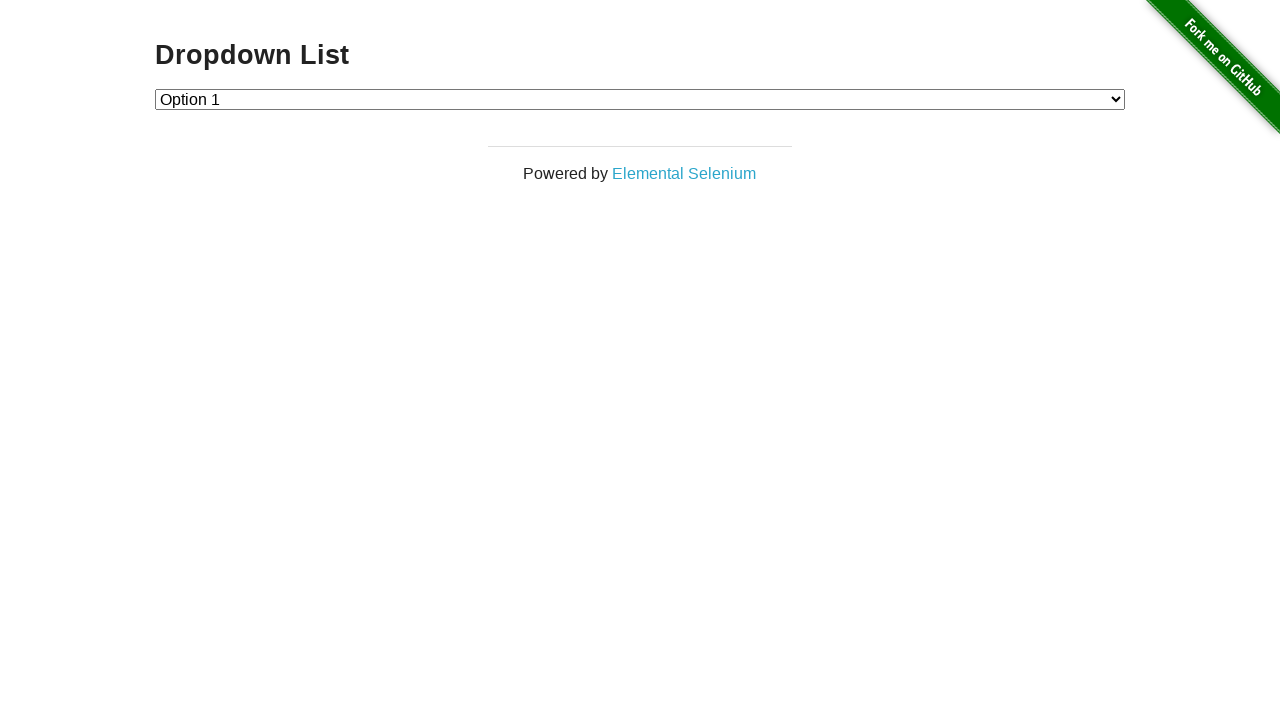

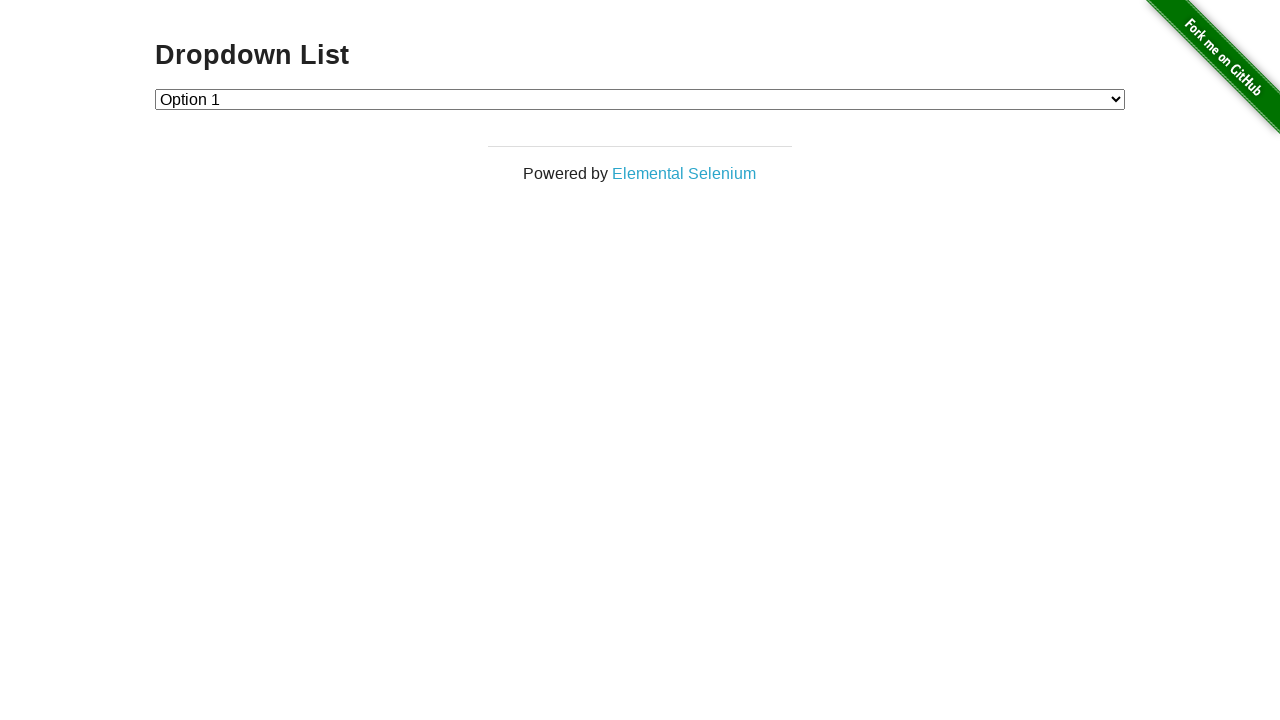